Tests right-click (context menu) functionality on a button element.

Starting URL: https://swisnl.github.io/jQuery-contextMenu/demo.html

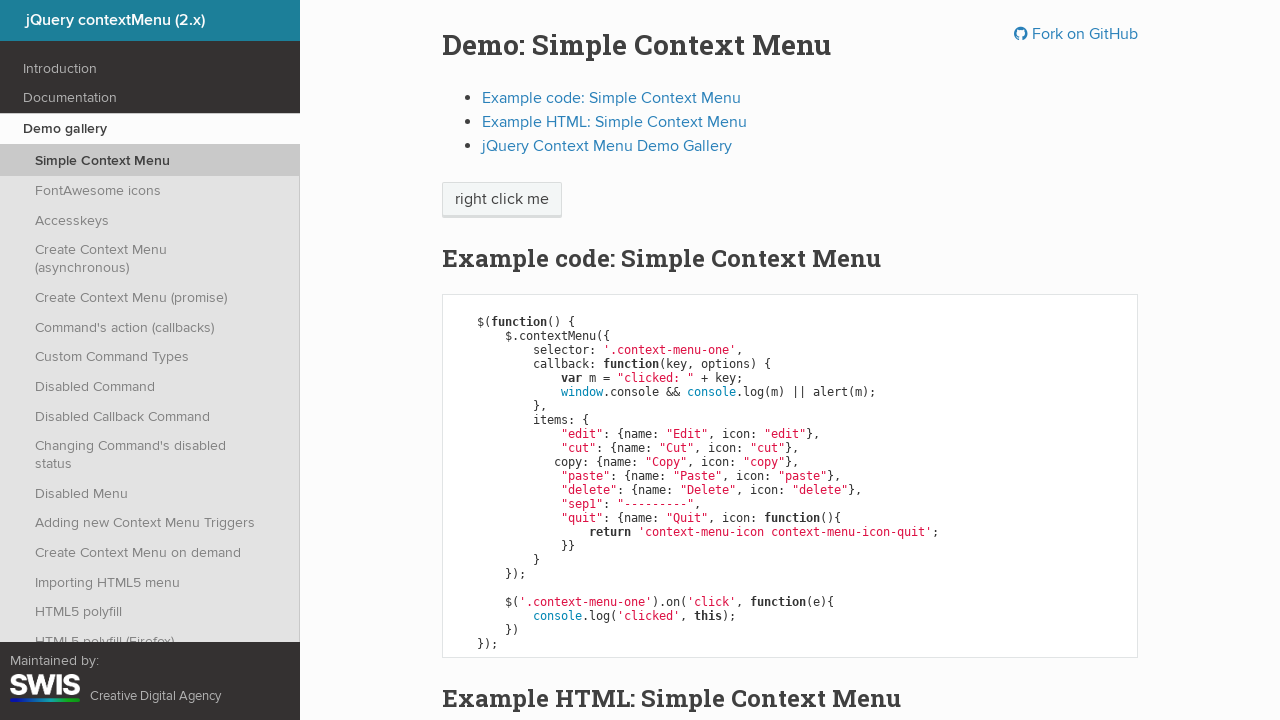

Right-clicked on the context menu button element at (502, 200) on span.context-menu-one.btn.btn-neutral
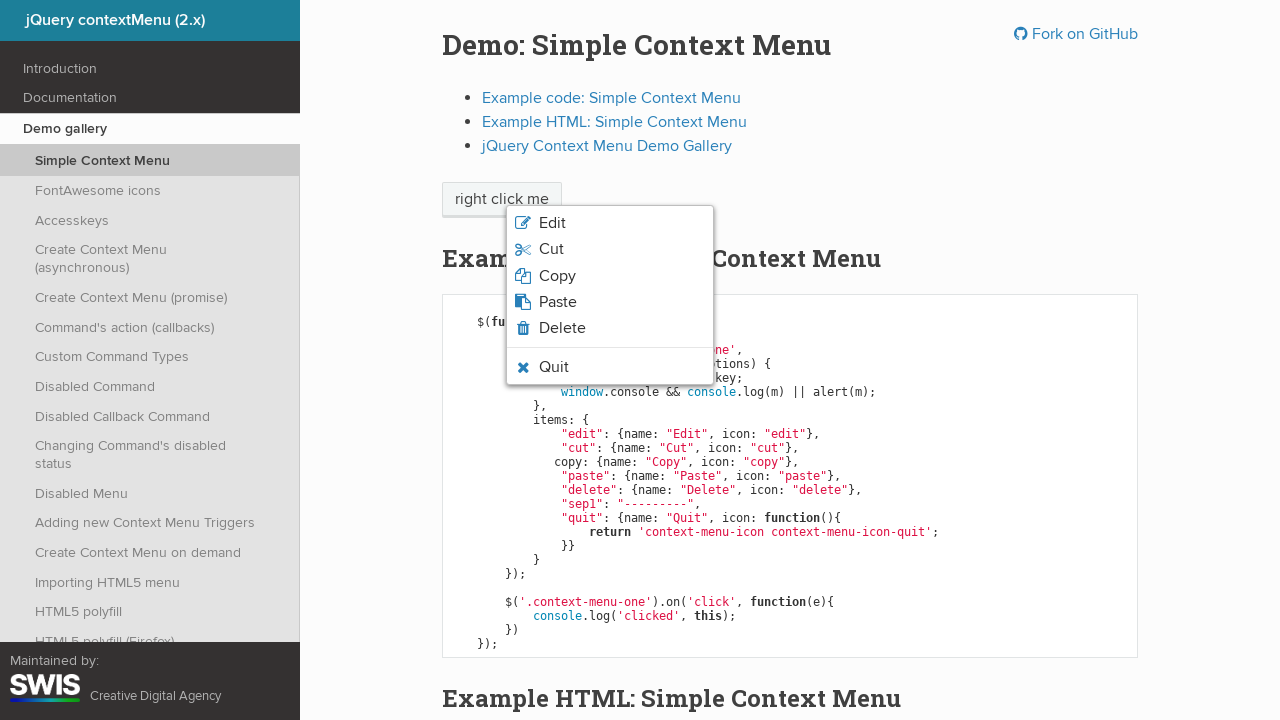

Located the edit option in the context menu
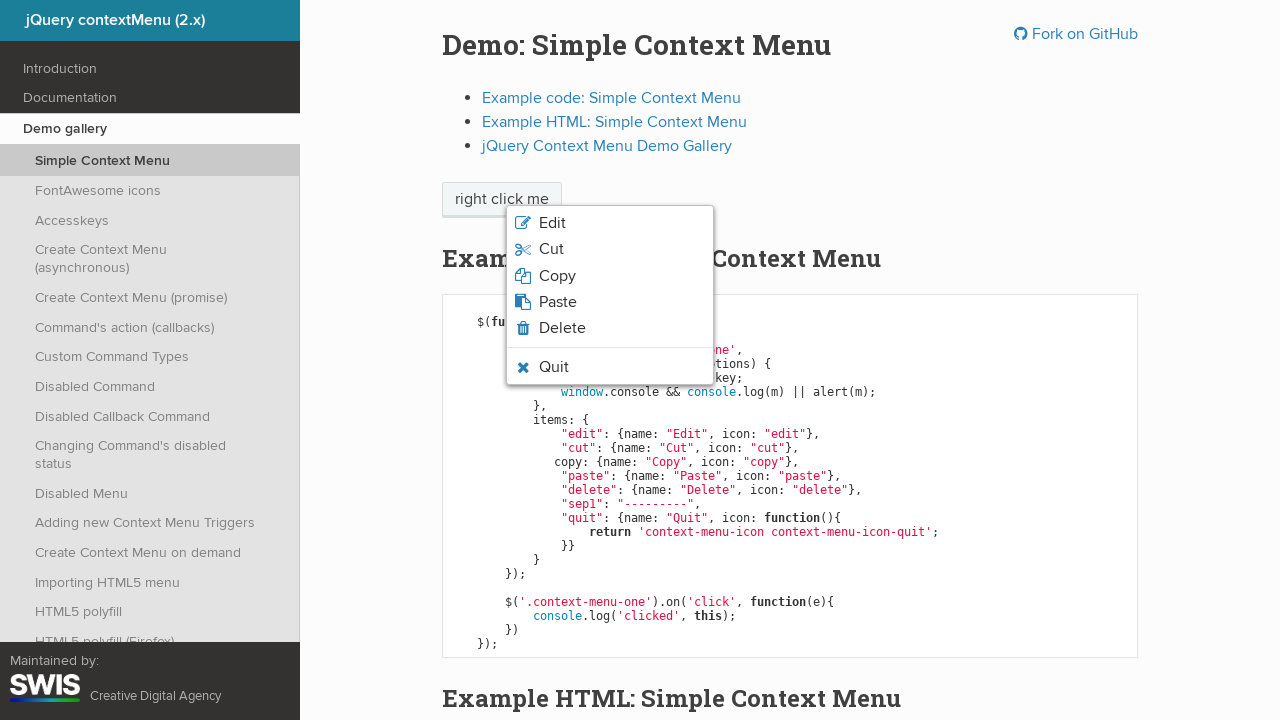

Verified context menu appeared with correct edit option class attribute
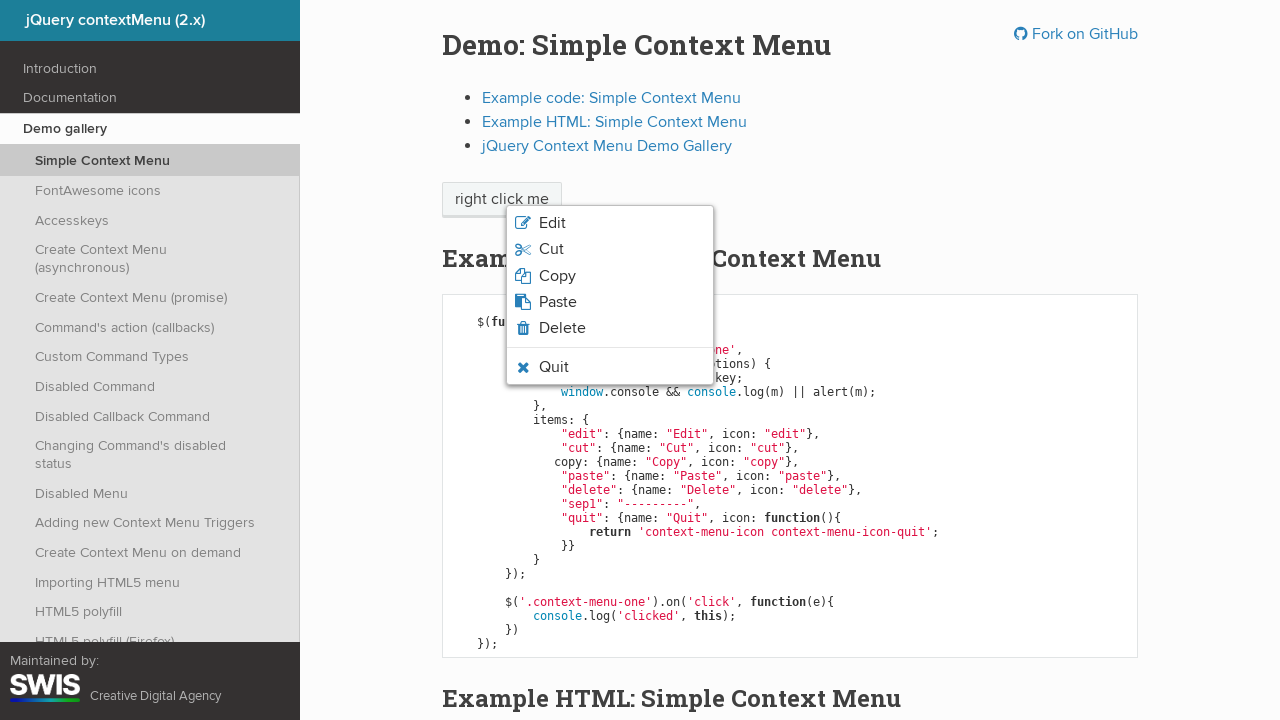

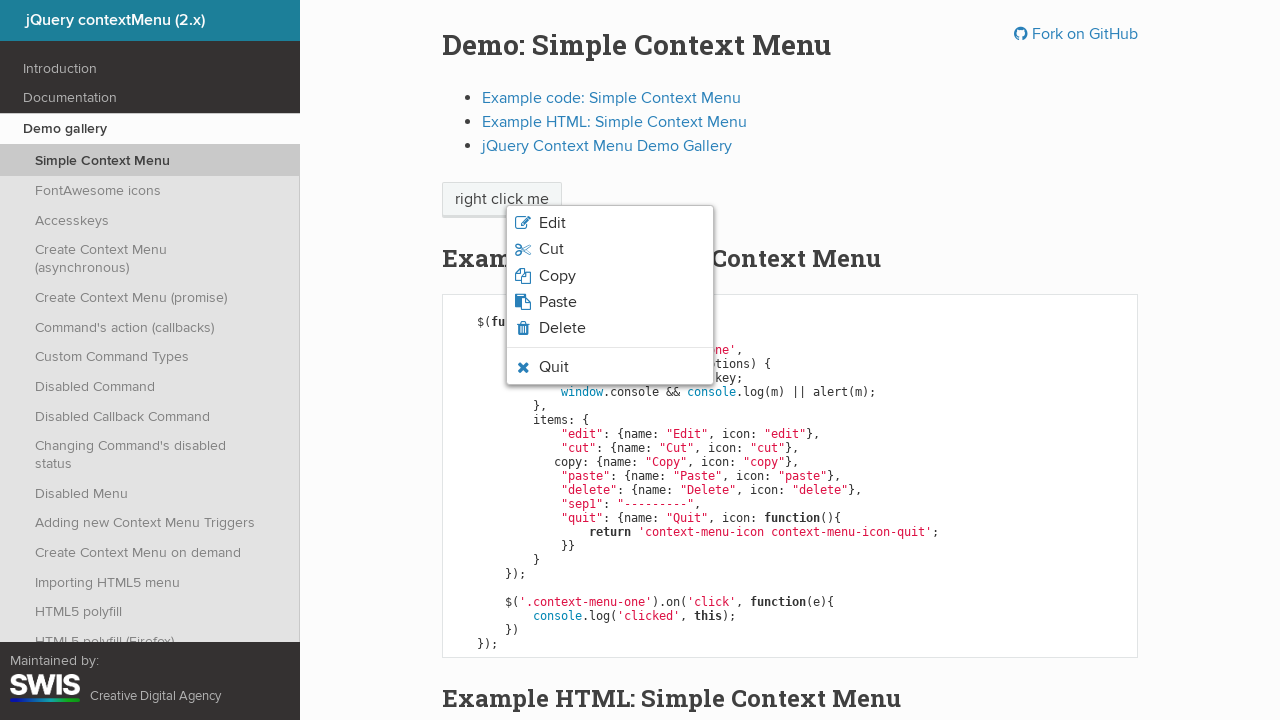